Tests handling multiple browser windows by clicking a link that opens a new window and switching between windows

Starting URL: https://the-internet.herokuapp.com/windows

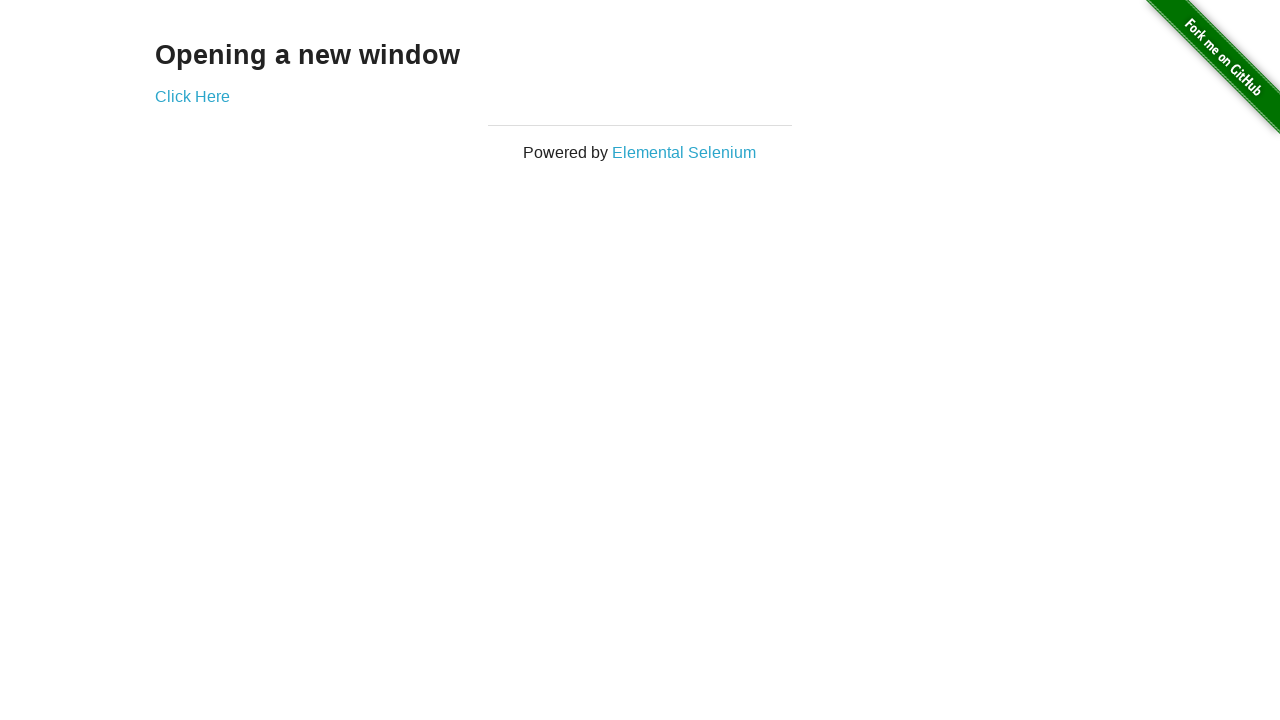

Clicked link to open new window at (192, 96) on .example [target='_blank']
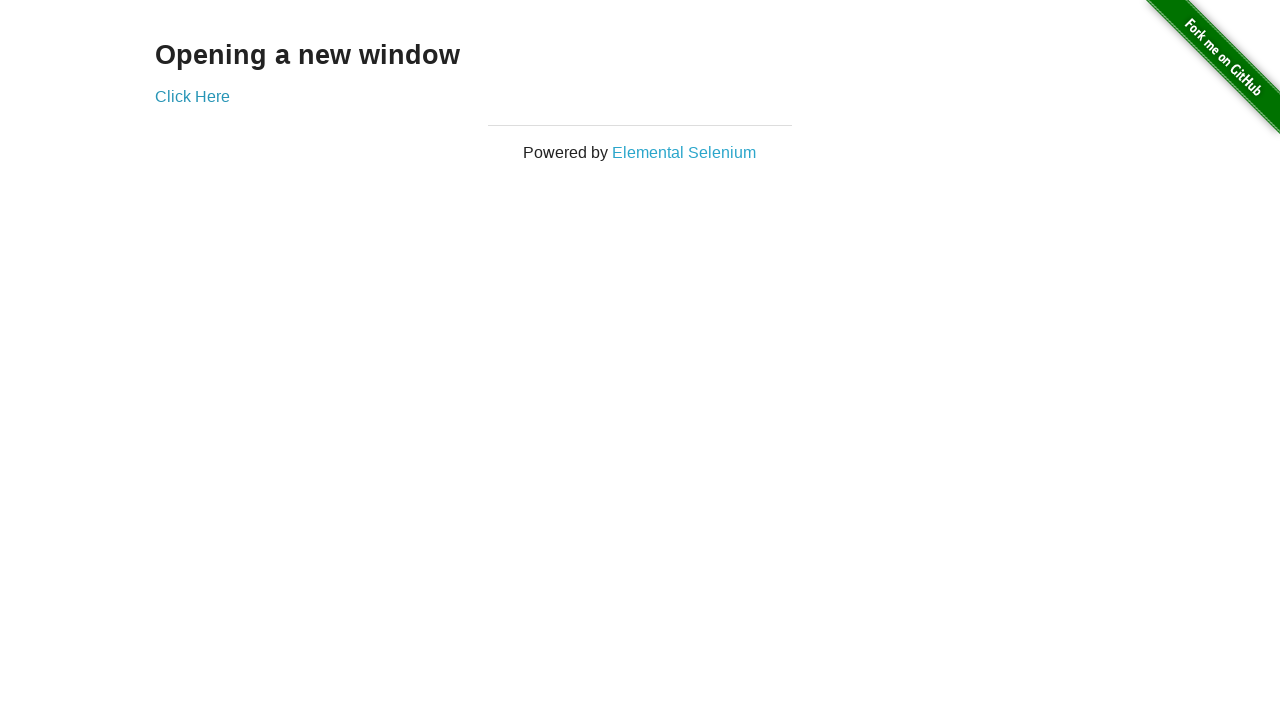

New window popup captured
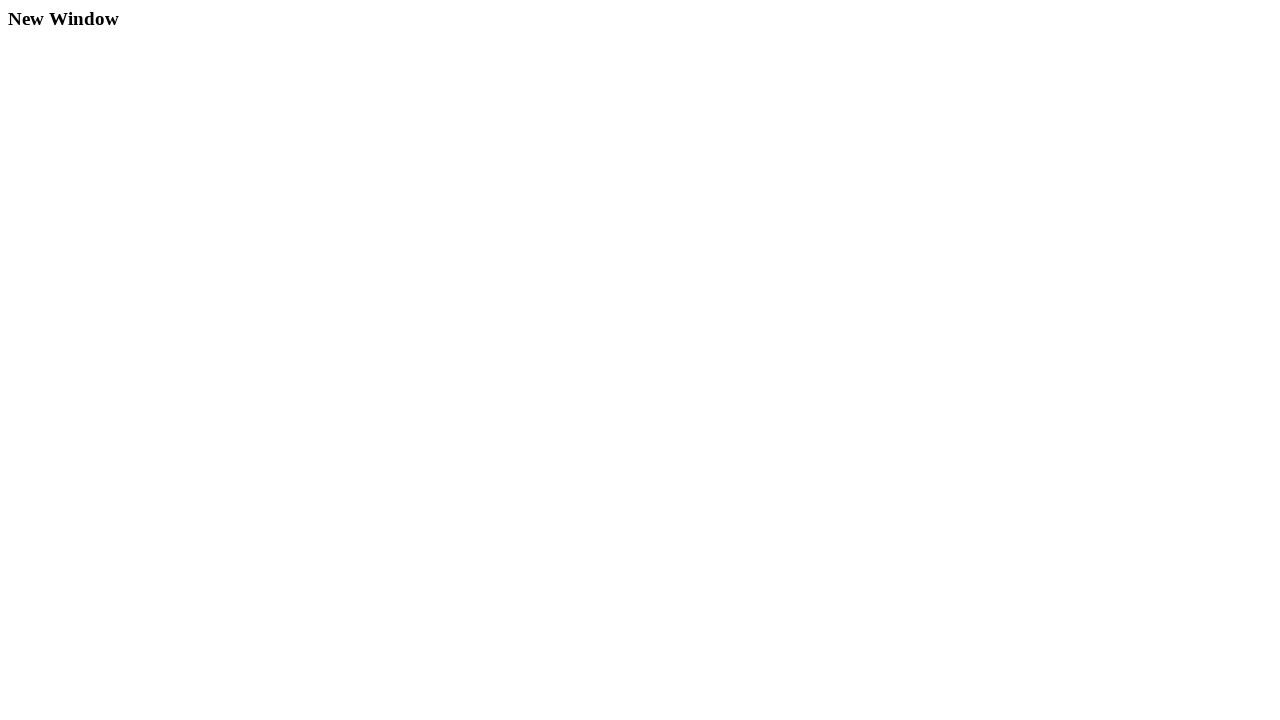

New window finished loading
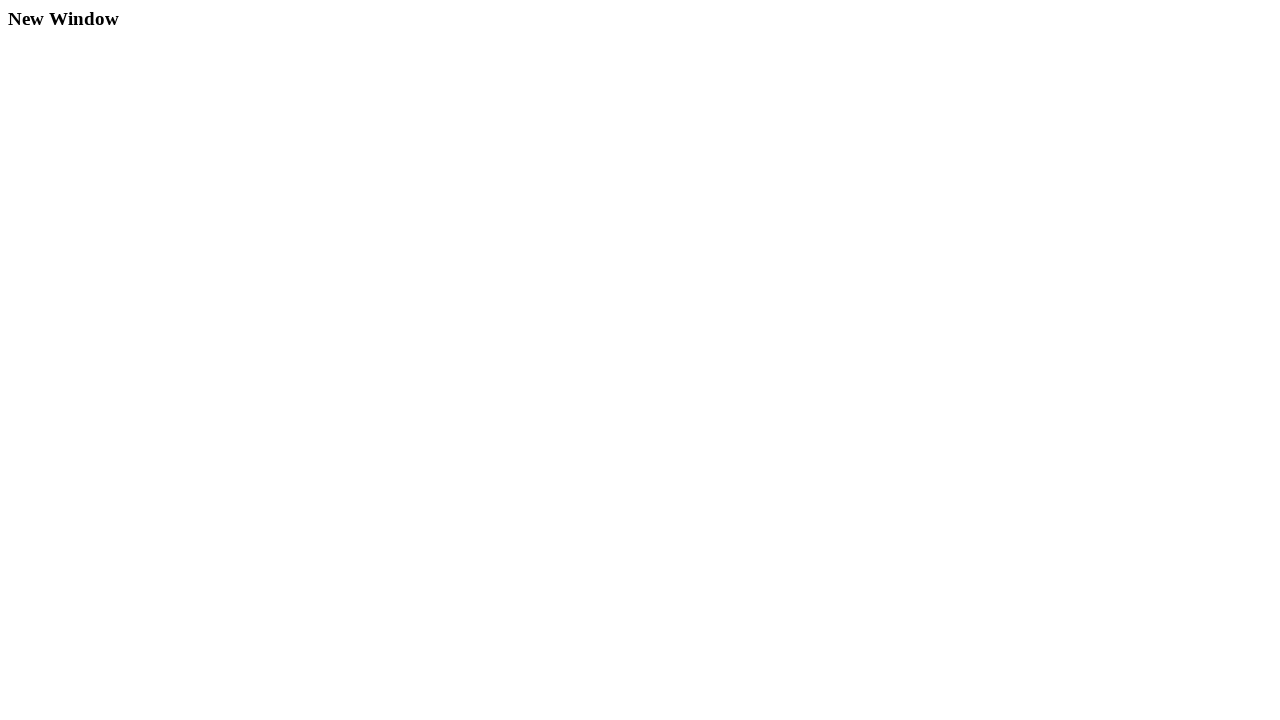

Closed the new window
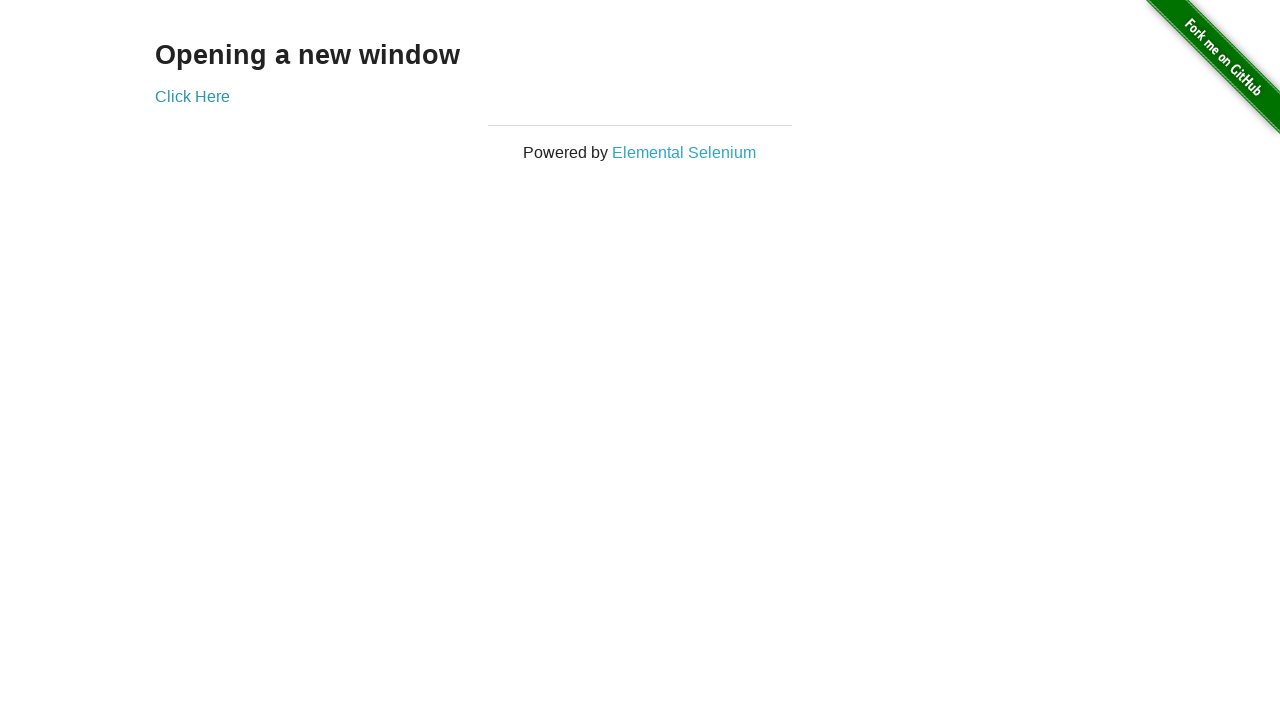

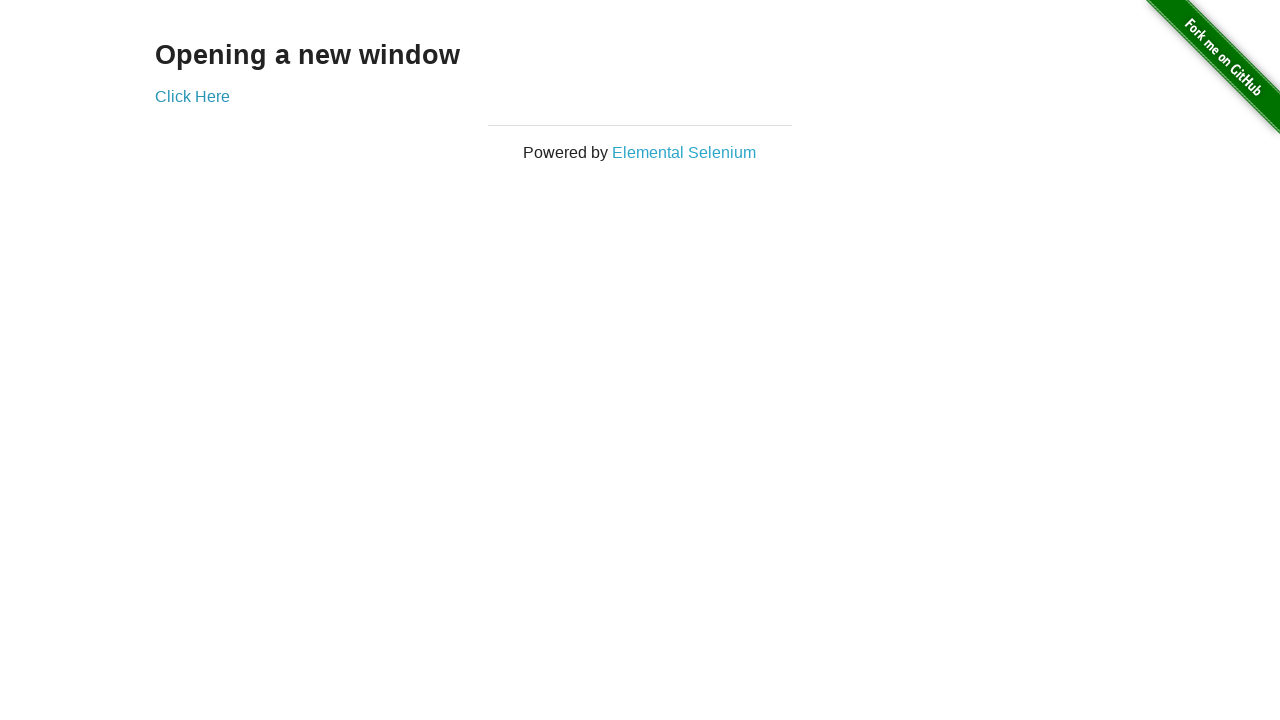